Navigates to a demo QA practice form and locates a gender radio button element on the page.

Starting URL: https://demoqa.com/automation-practice-form

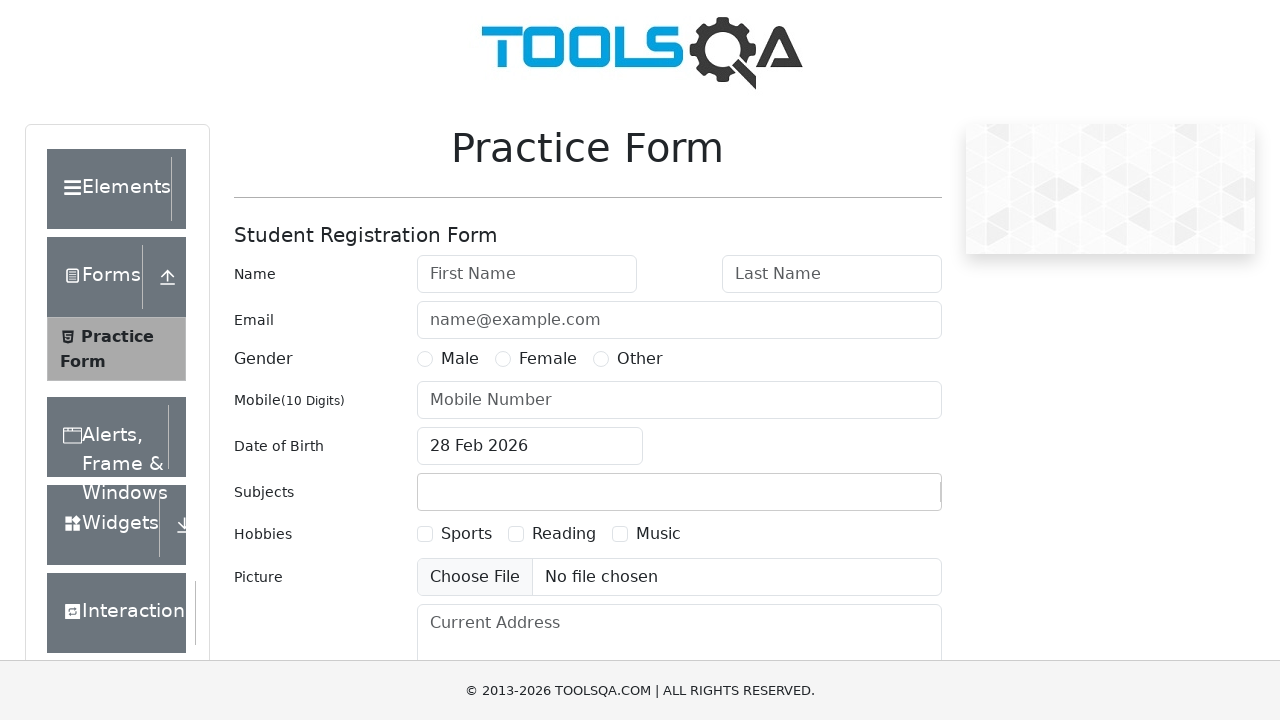

Waited for gender radio button element to be present on the page
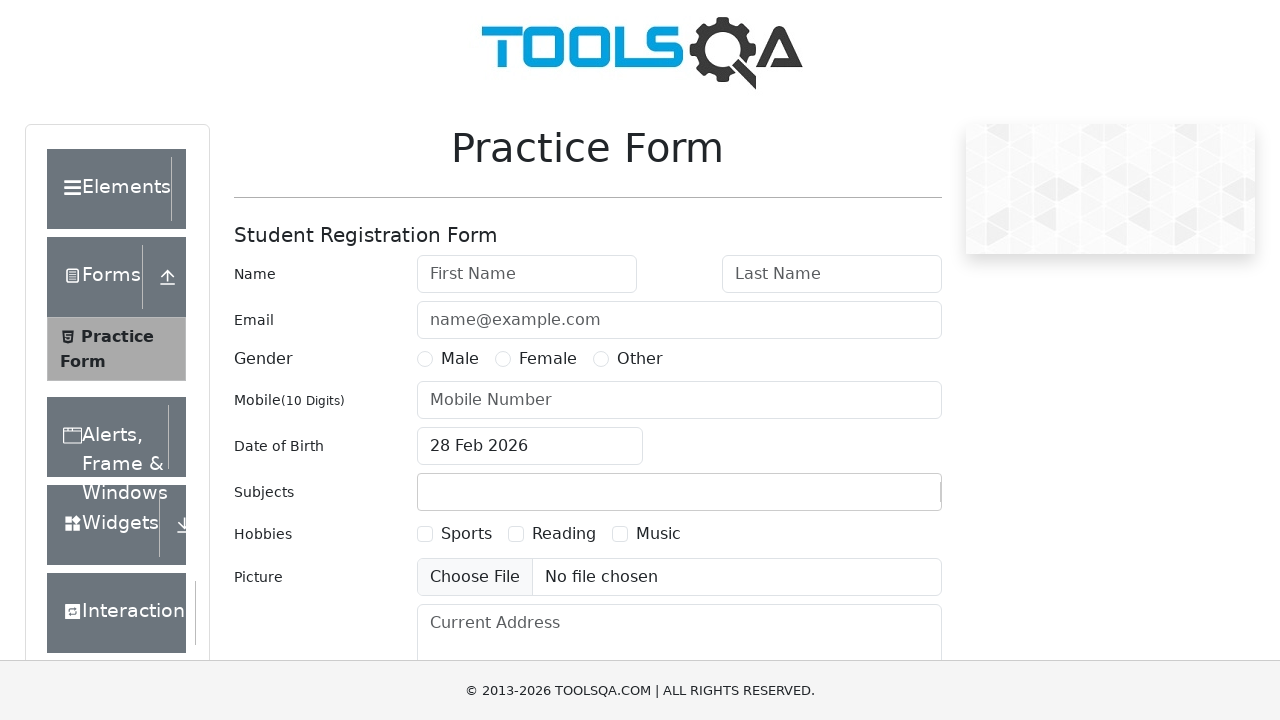

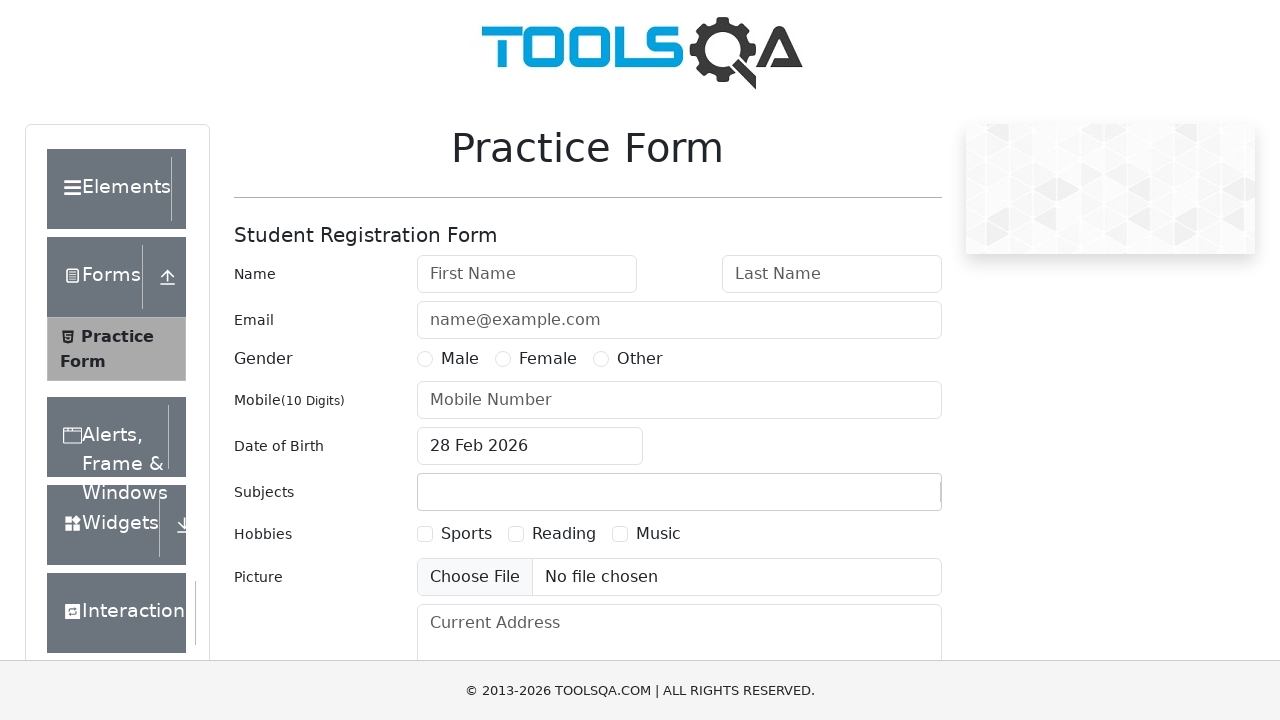